Tests the search functionality on Nykaa Fashion website by locating the search input field using XPath contains() and entering a search query.

Starting URL: https://nykaafashion.com/

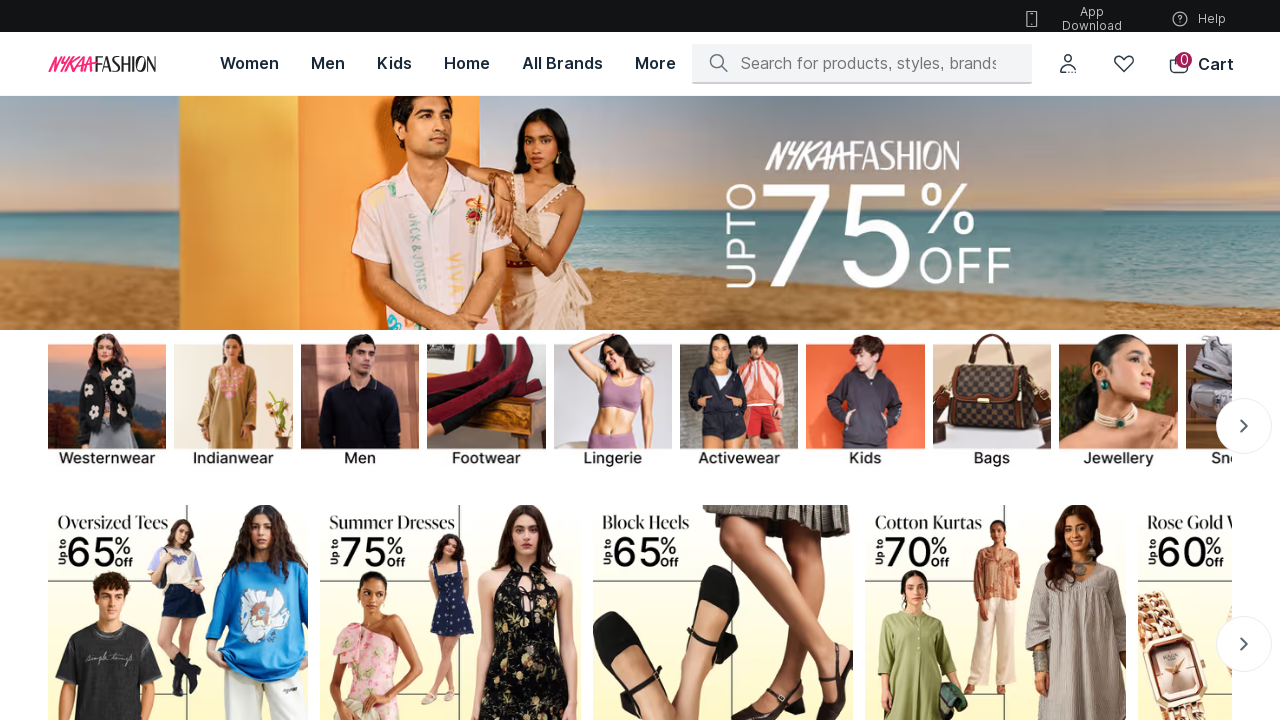

Waited for page to load (domcontentloaded)
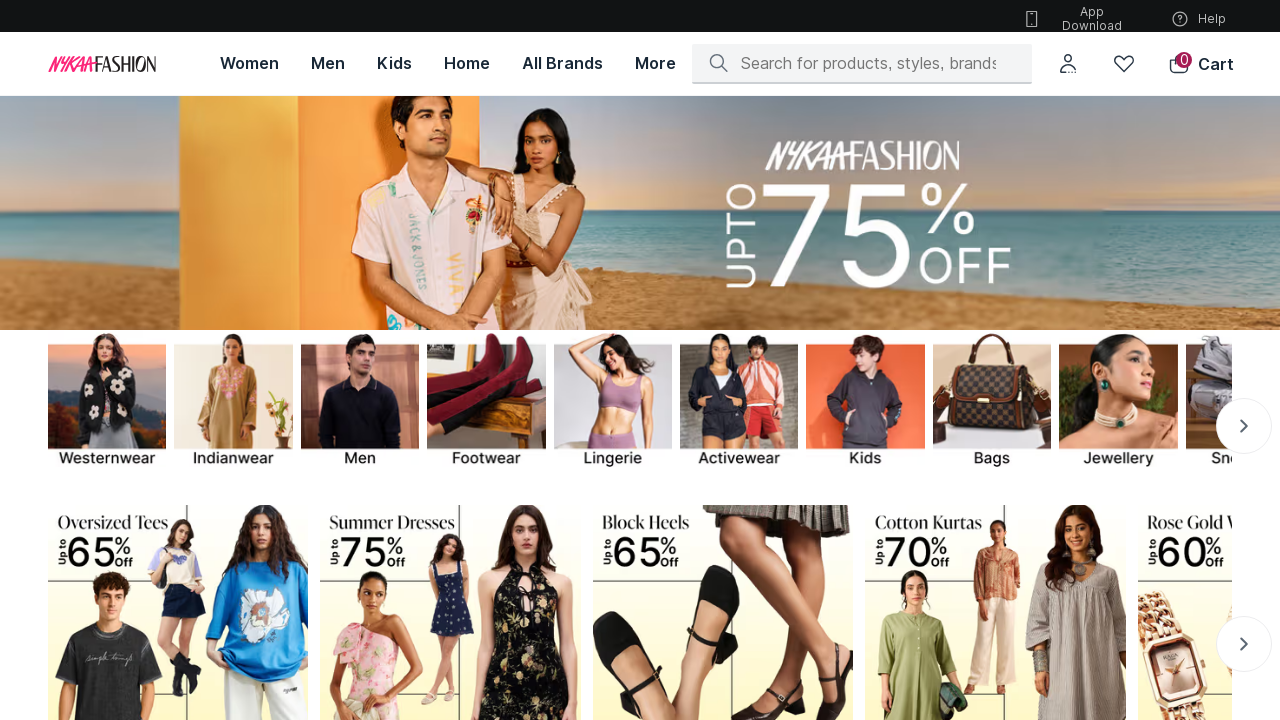

Filled search input field with 'summer dresses' using placeholder contains selector on input[placeholder*='Search']
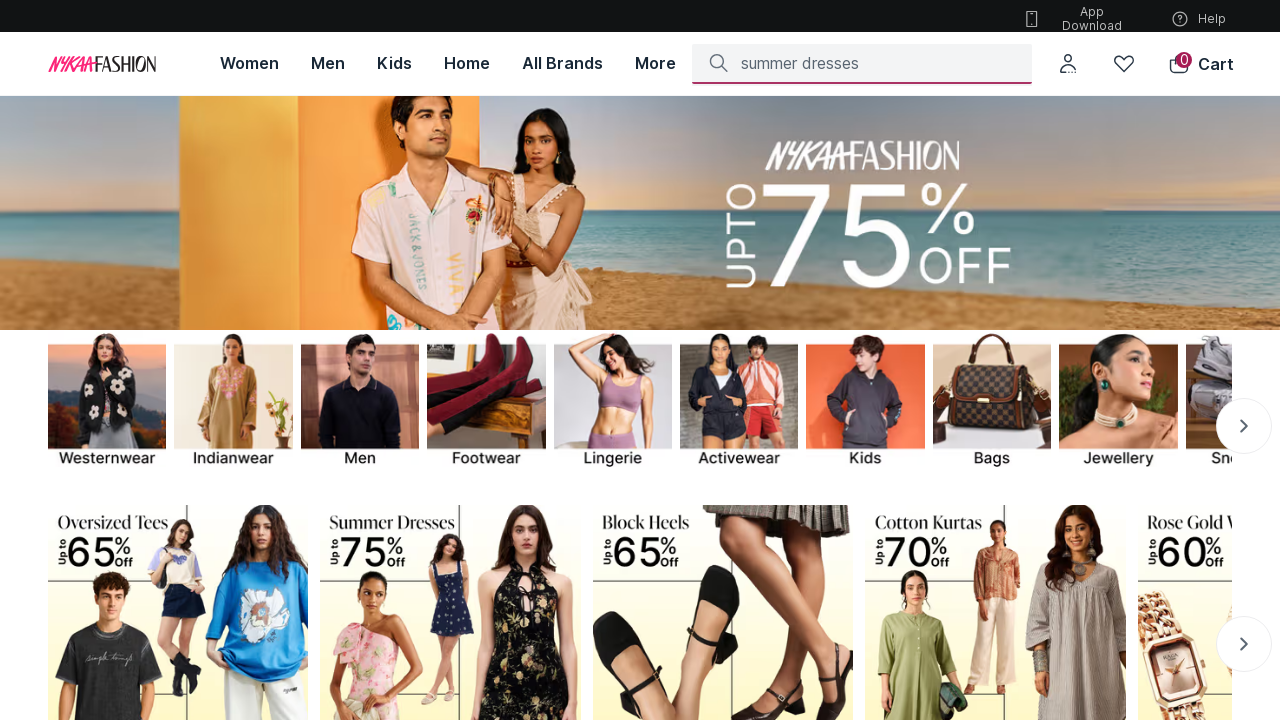

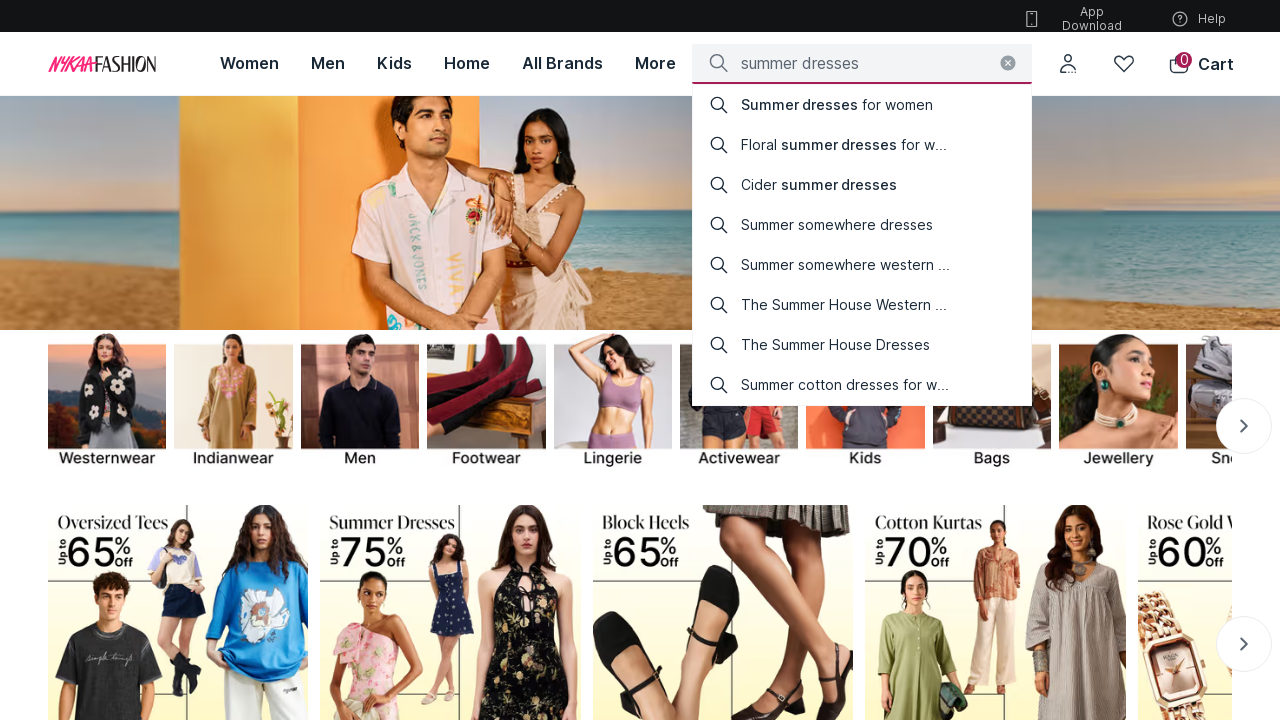